Tests double-click functionality on a button element on a test automation practice page

Starting URL: https://testautomationpractice.blogspot.com/

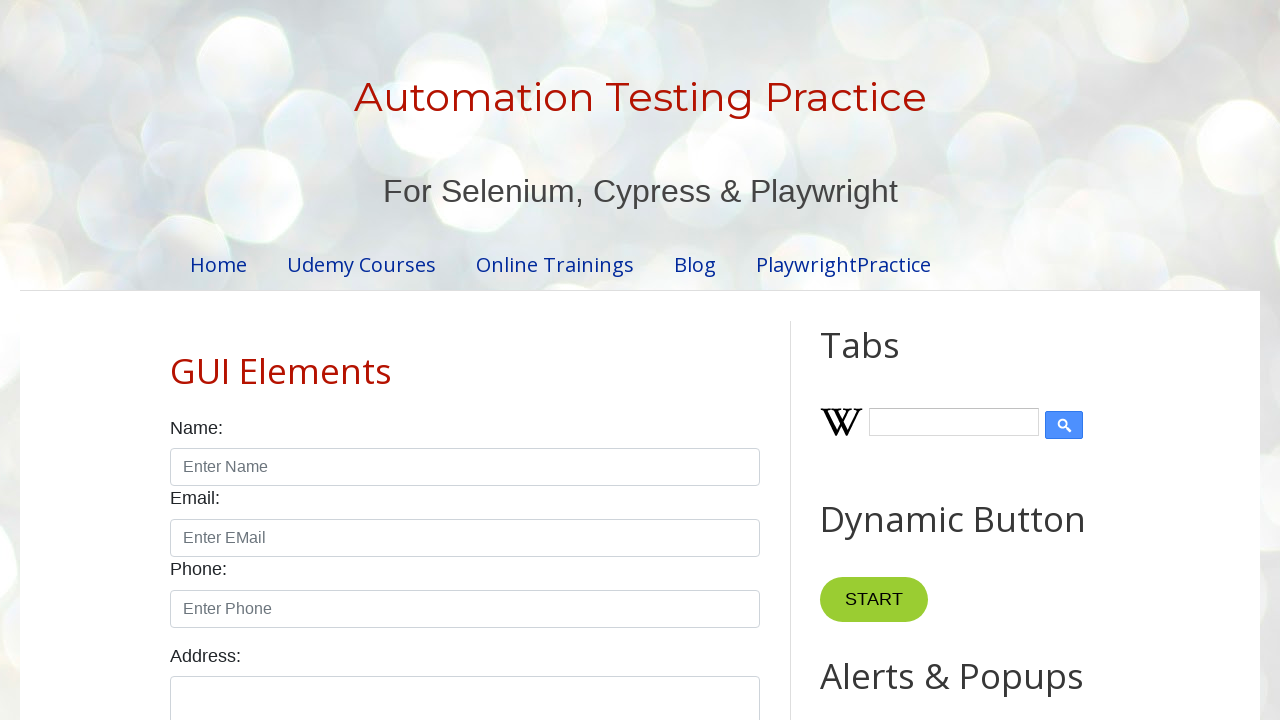

Navigated to test automation practice page
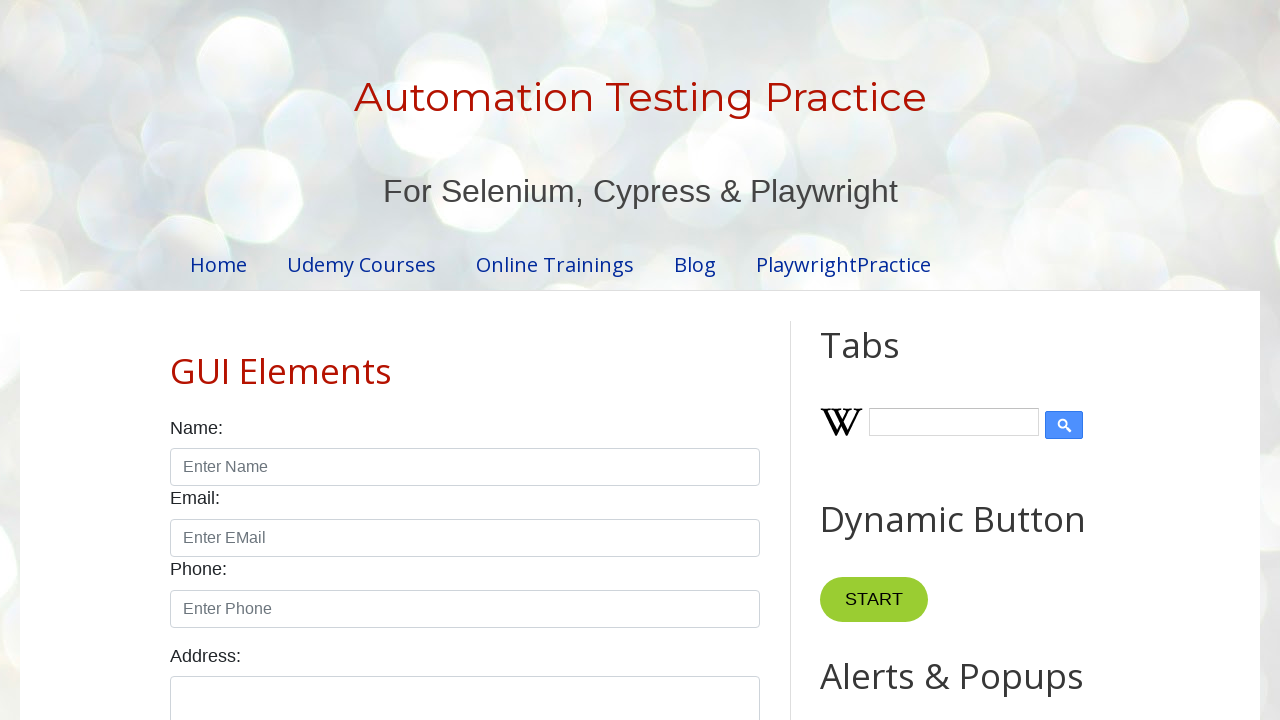

Located button element for double-click test
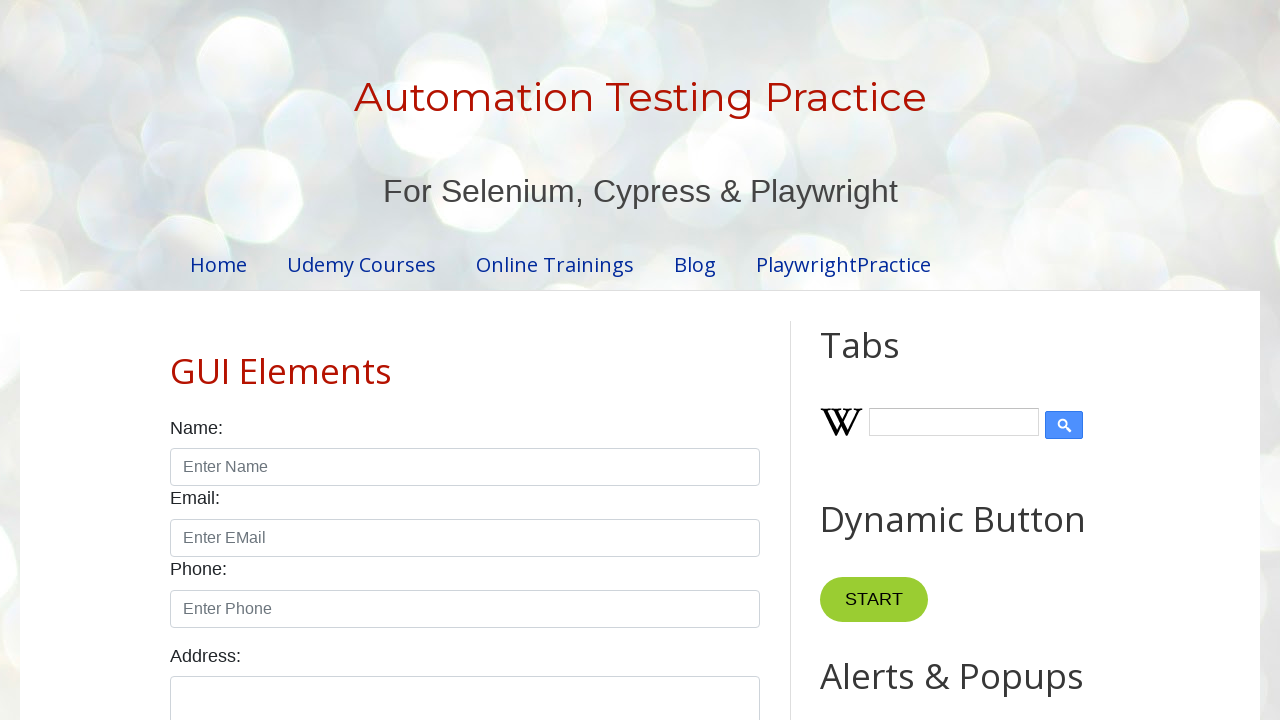

Performed double-click on button element at (885, 360) on xpath=//*[@id='HTML10']/div[1]/button
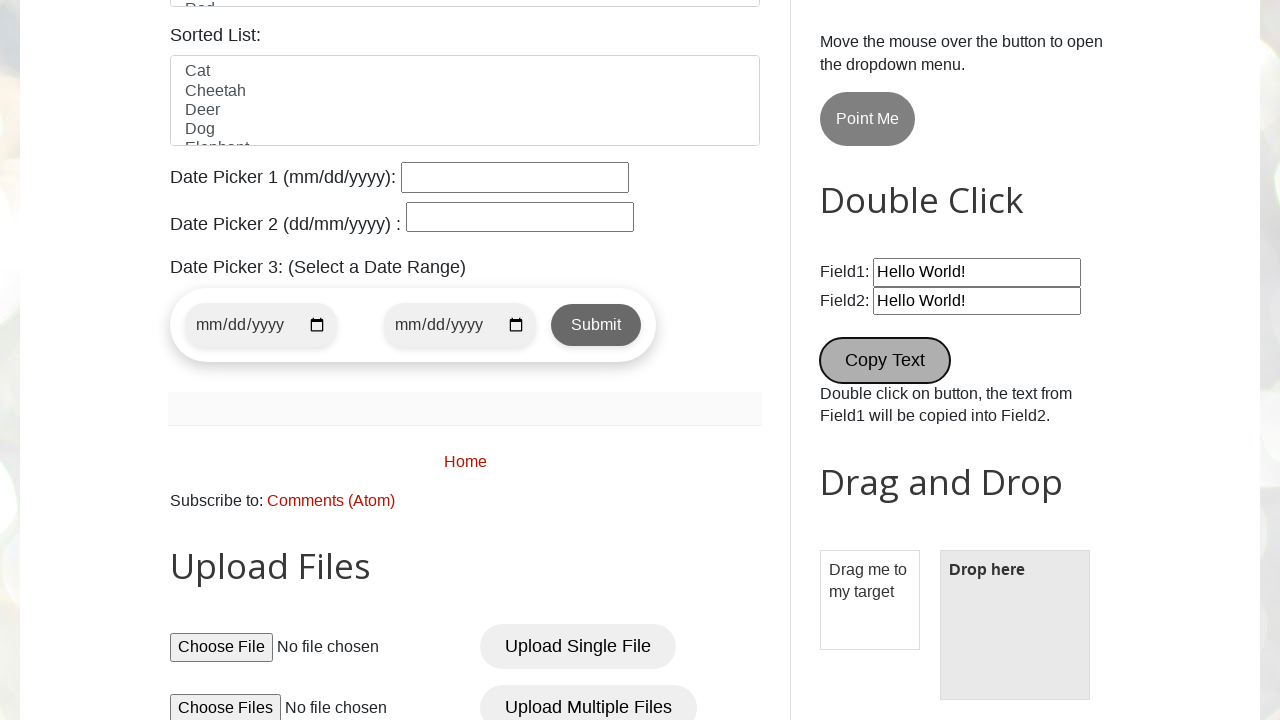

Waited 2 seconds to observe double-click result
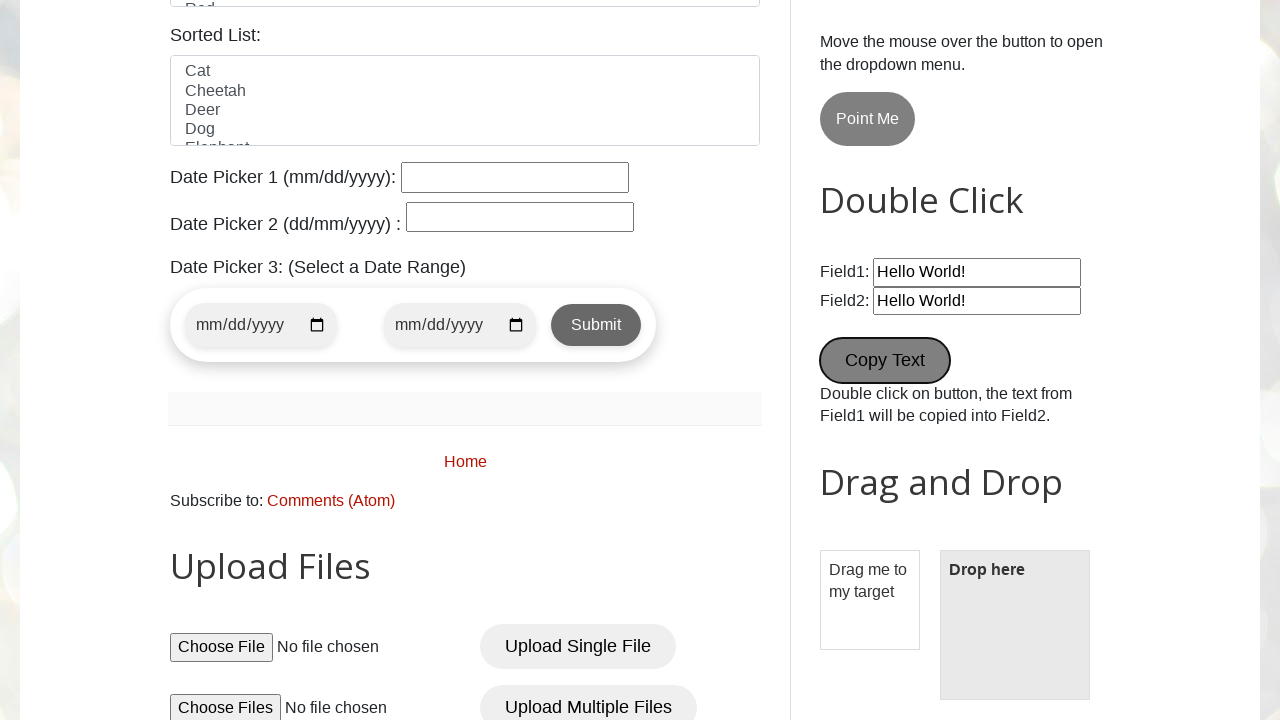

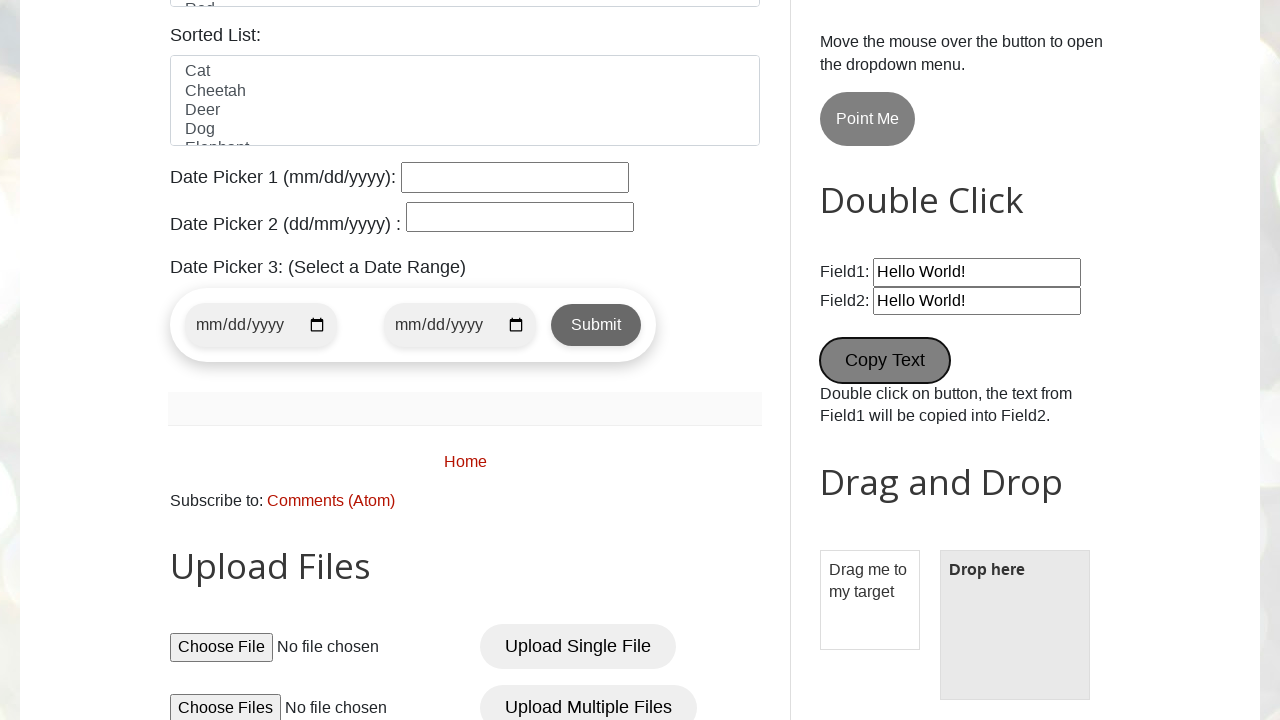